Tests date picker by clearing the input, entering a date, and pressing Enter to confirm

Starting URL: https://demoqa.com/date-picker

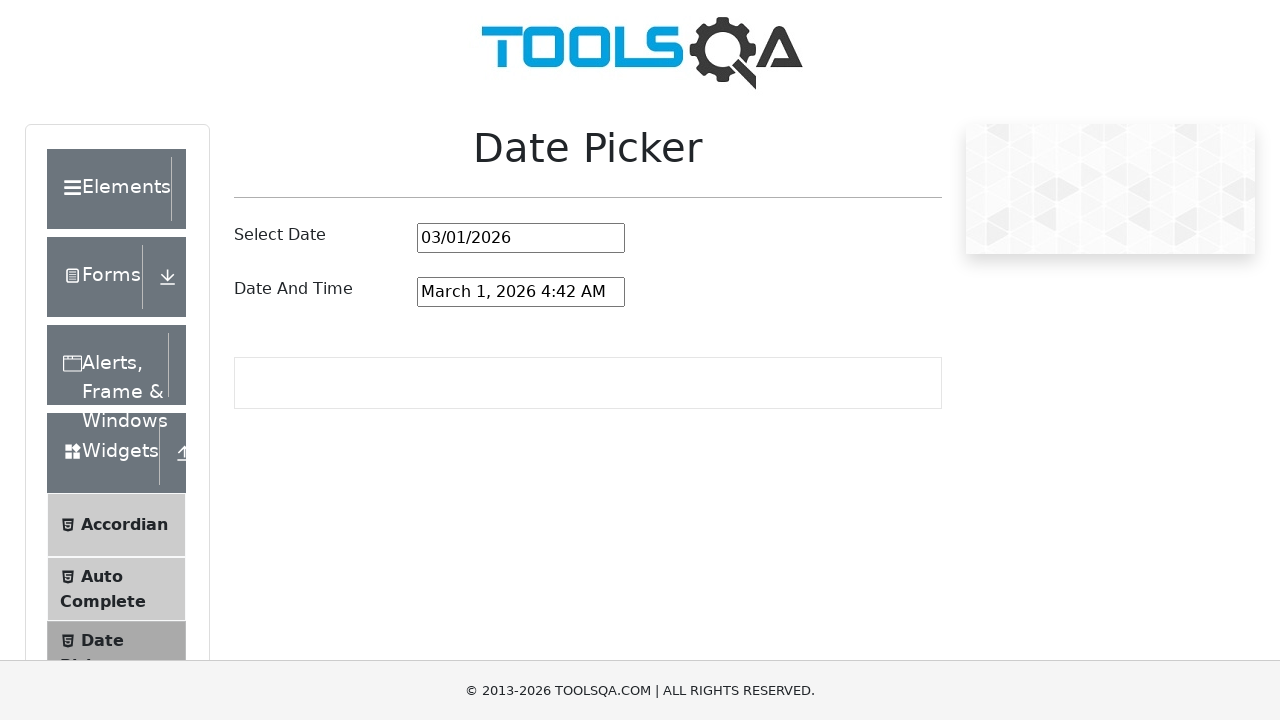

Cleared the date picker input field on #datePickerMonthYearInput
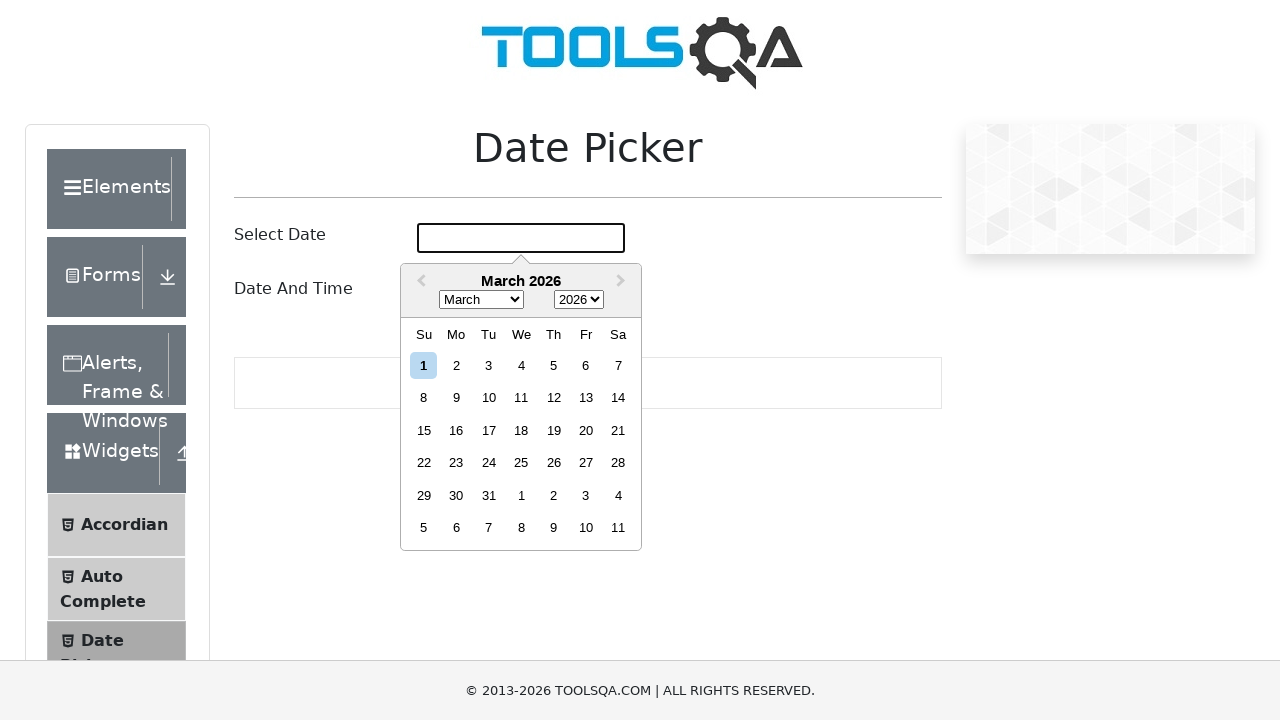

Entered date '05/08/1993' into the date picker field on #datePickerMonthYearInput
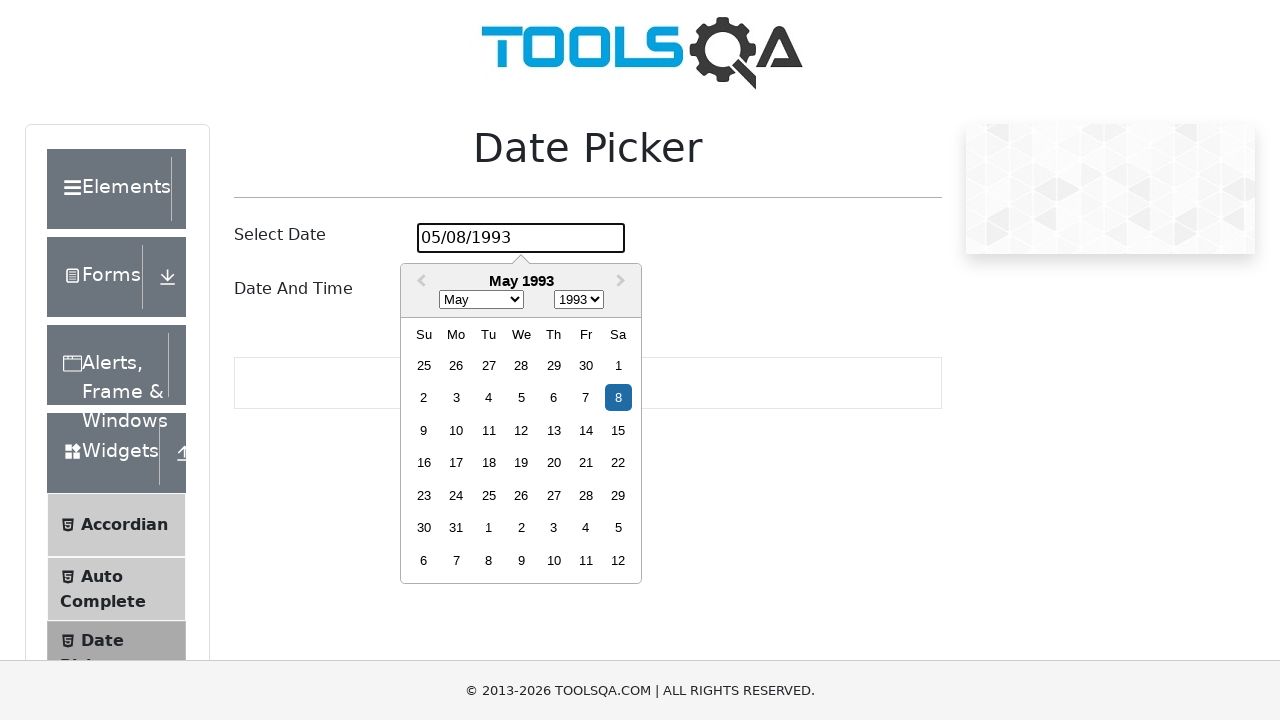

Pressed Enter to confirm the selected date on #datePickerMonthYearInput
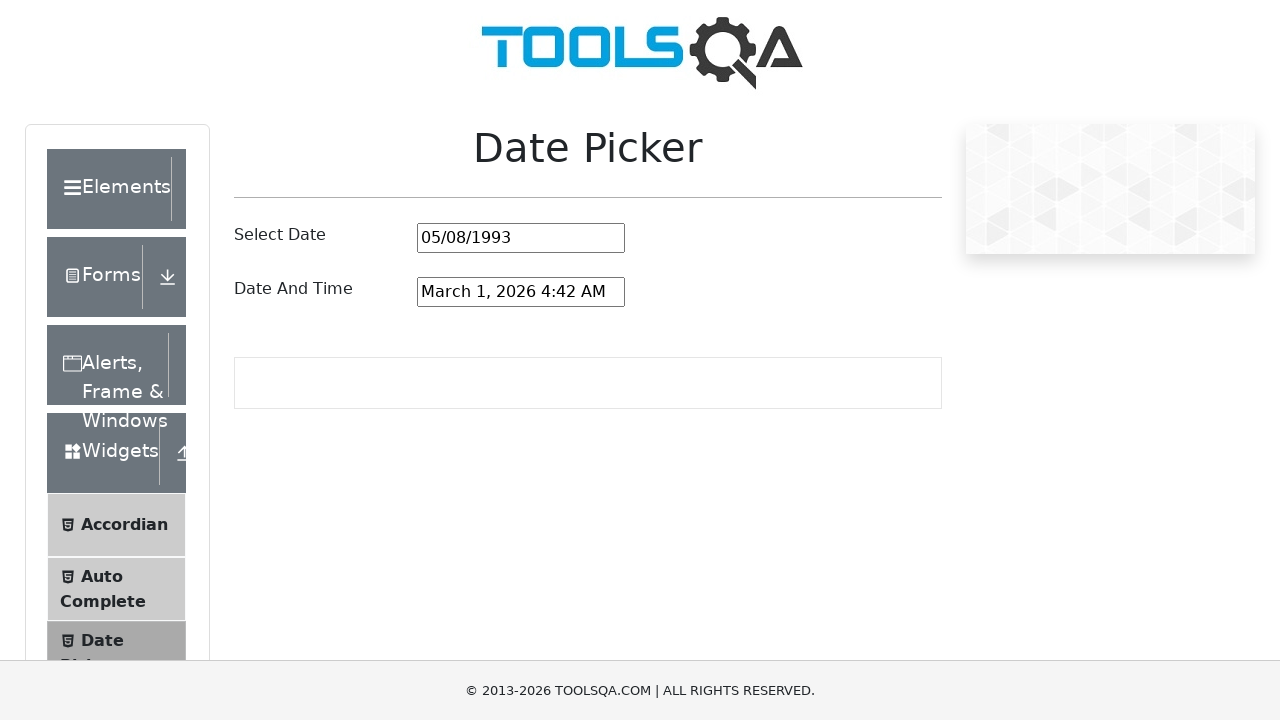

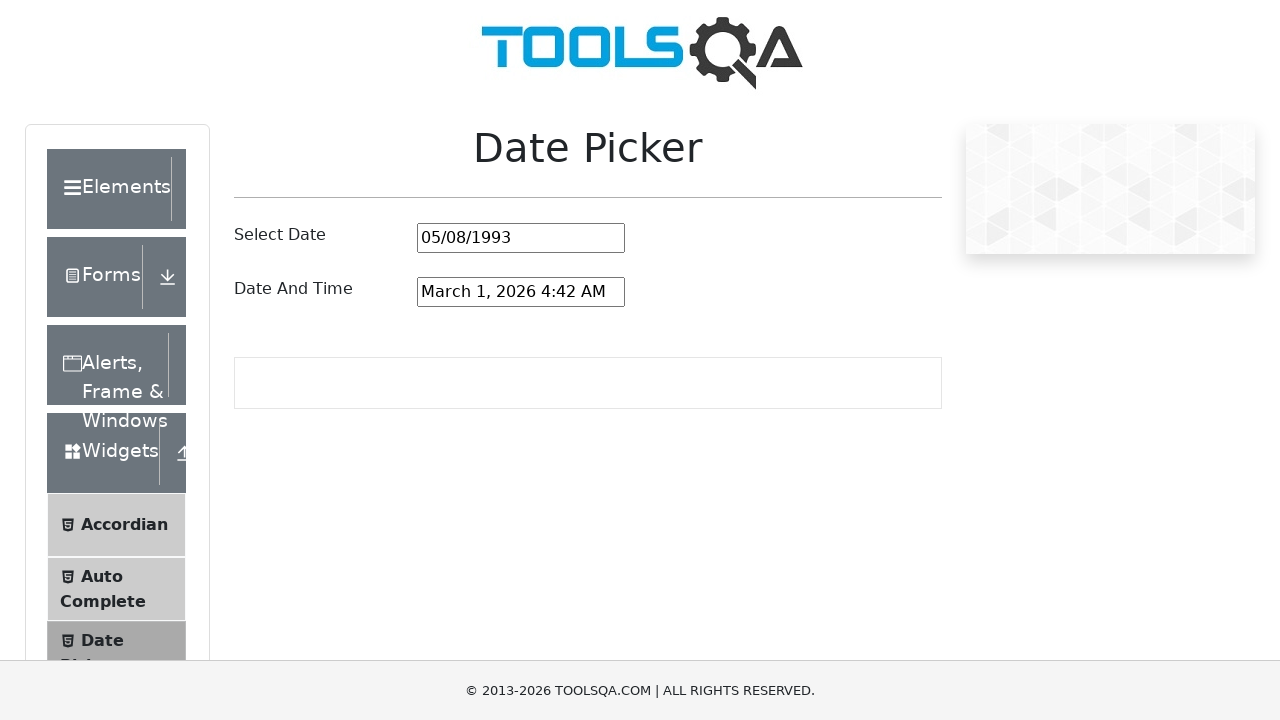